Tests an e-commerce flow by adding specific vegetables (Cucumber, Brocolli, Beetroot) to cart, proceeding to checkout, applying a promo code, and verifying the success message

Starting URL: https://rahulshettyacademy.com/seleniumPractise

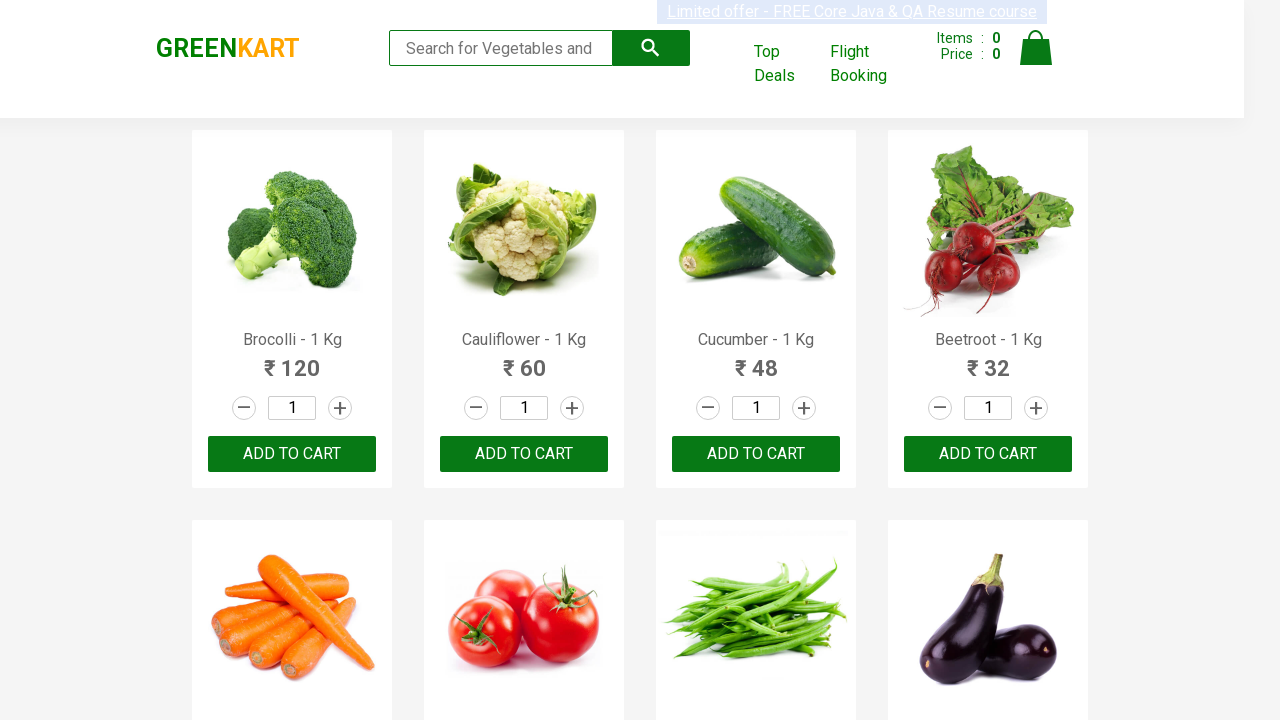

Waited for product names to load on the page
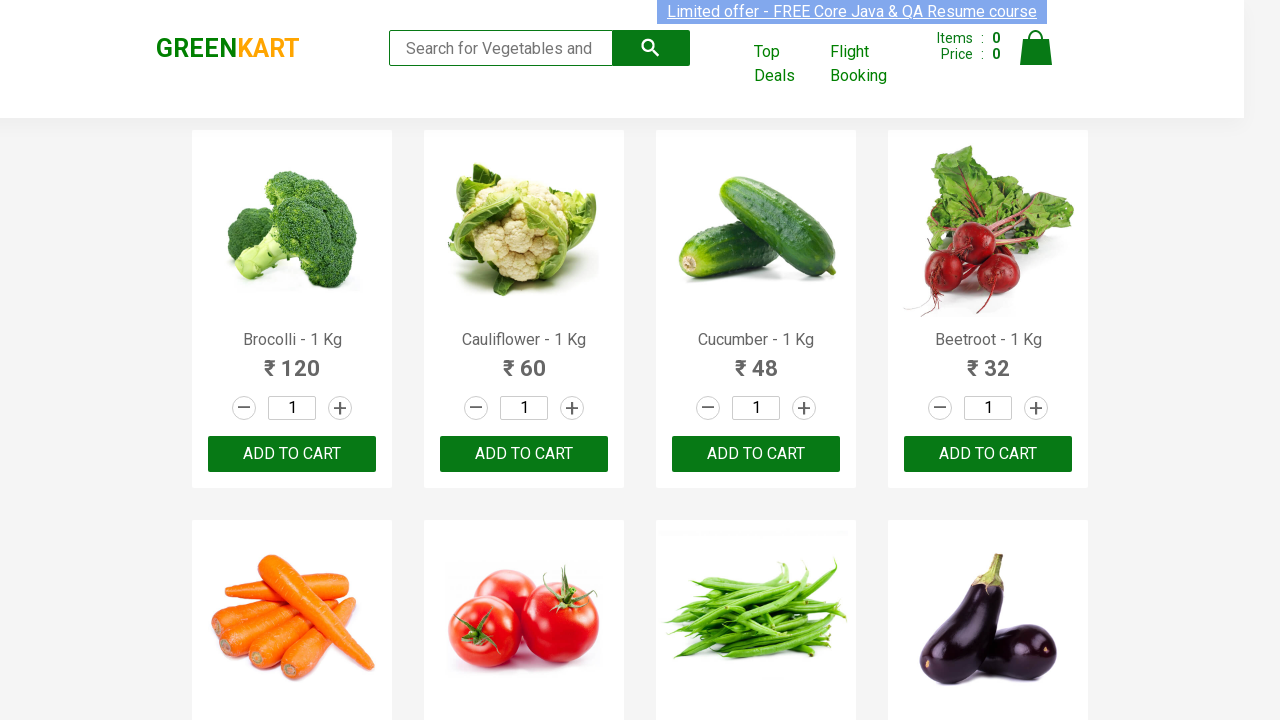

Retrieved all product name elements from the page
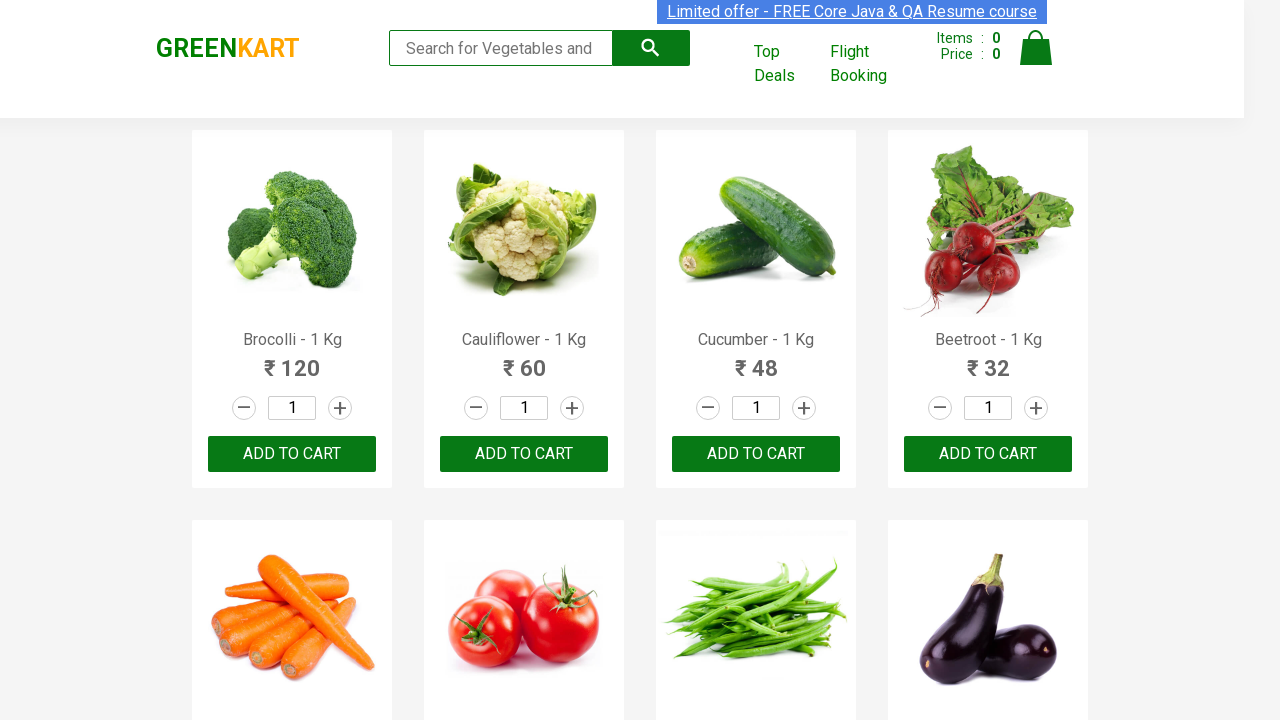

Clicked 'Add to Cart' button for Brocolli at (292, 454) on xpath=//div[@class='product-action']/button >> nth=0
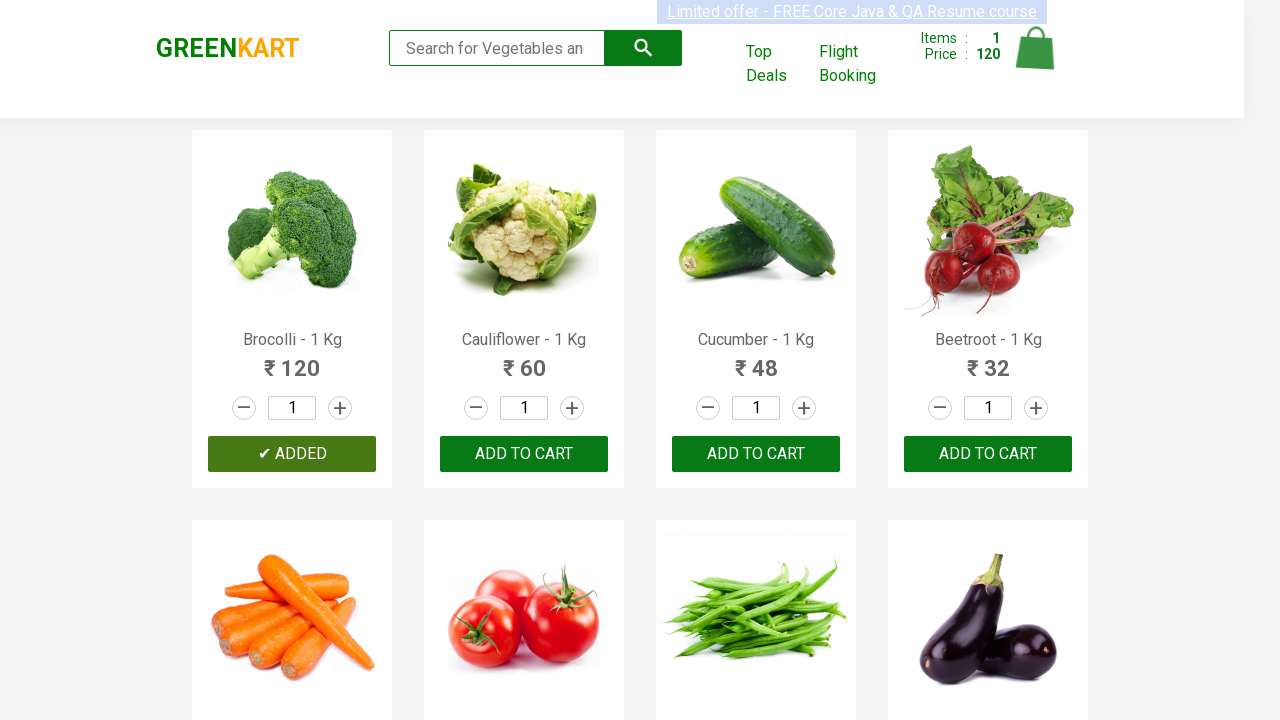

Clicked 'Add to Cart' button for Cucumber at (756, 454) on xpath=//div[@class='product-action']/button >> nth=2
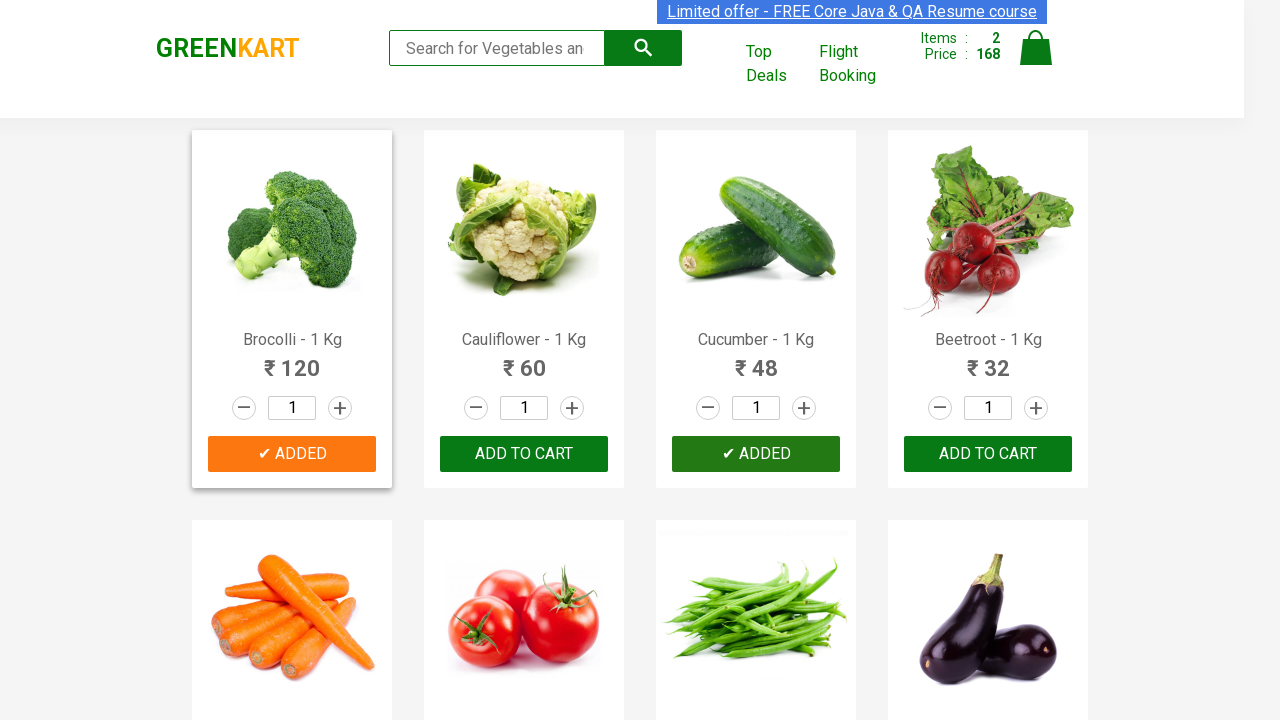

Clicked 'Add to Cart' button for Beetroot at (988, 454) on xpath=//div[@class='product-action']/button >> nth=3
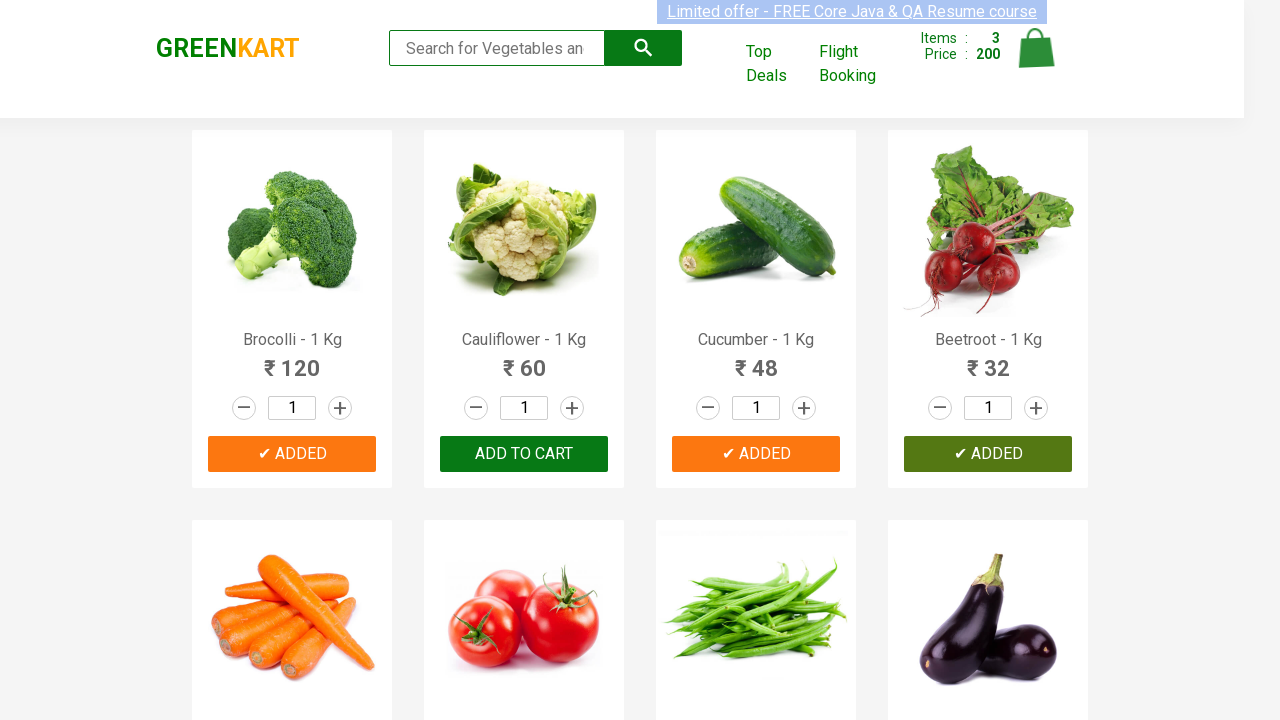

Clicked on the cart icon to view cart contents at (1036, 48) on img[alt='Cart']
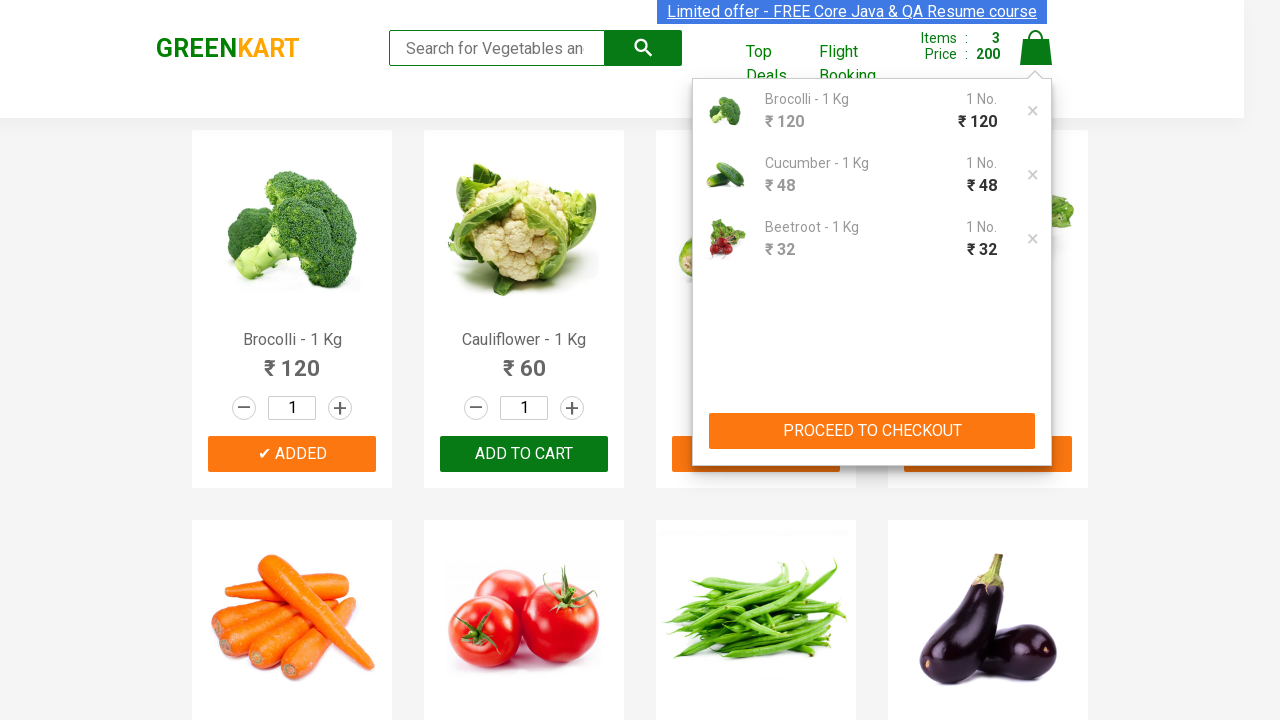

Clicked 'PROCEED TO CHECKOUT' button to advance to checkout page at (872, 431) on xpath=//button[contains(text(),'PROCEED TO CHECKOUT')]
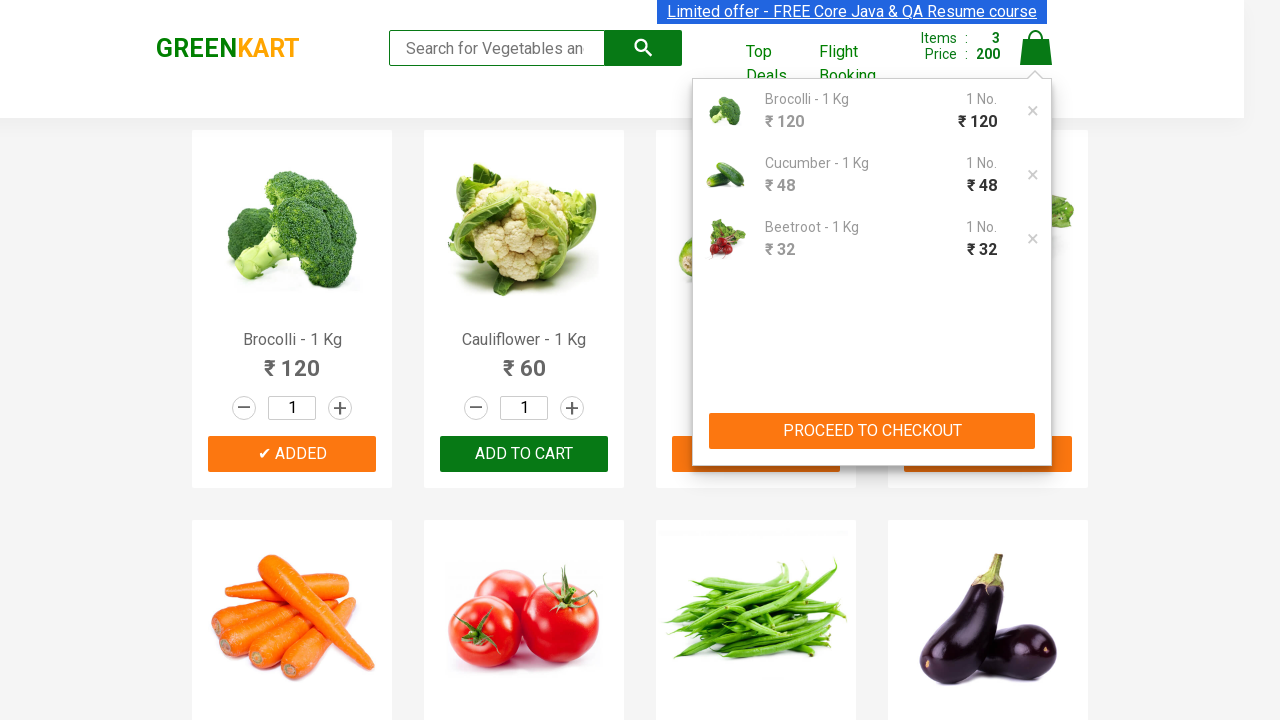

Entered promo code 'rahulshettyacademy' in the promo code field on input.promoCode
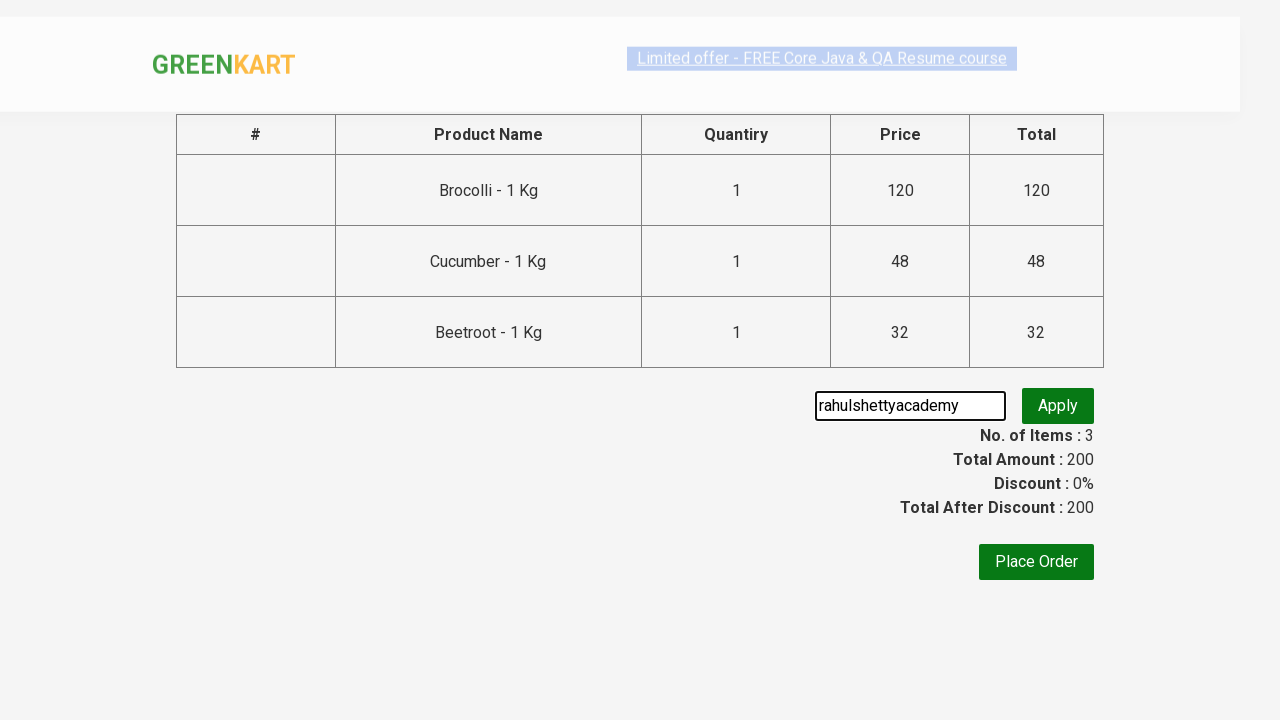

Clicked 'Apply' button to apply the promo code at (1058, 406) on button.promoBtn
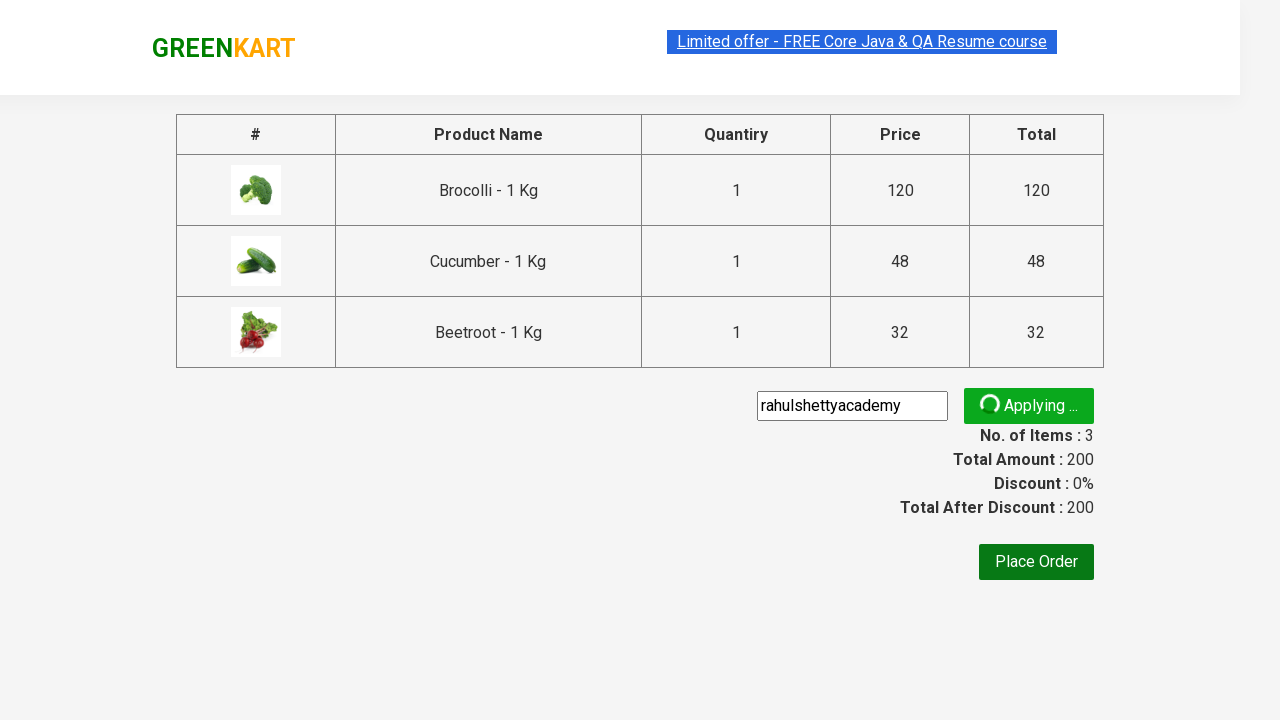

Promo code success message displayed on the page
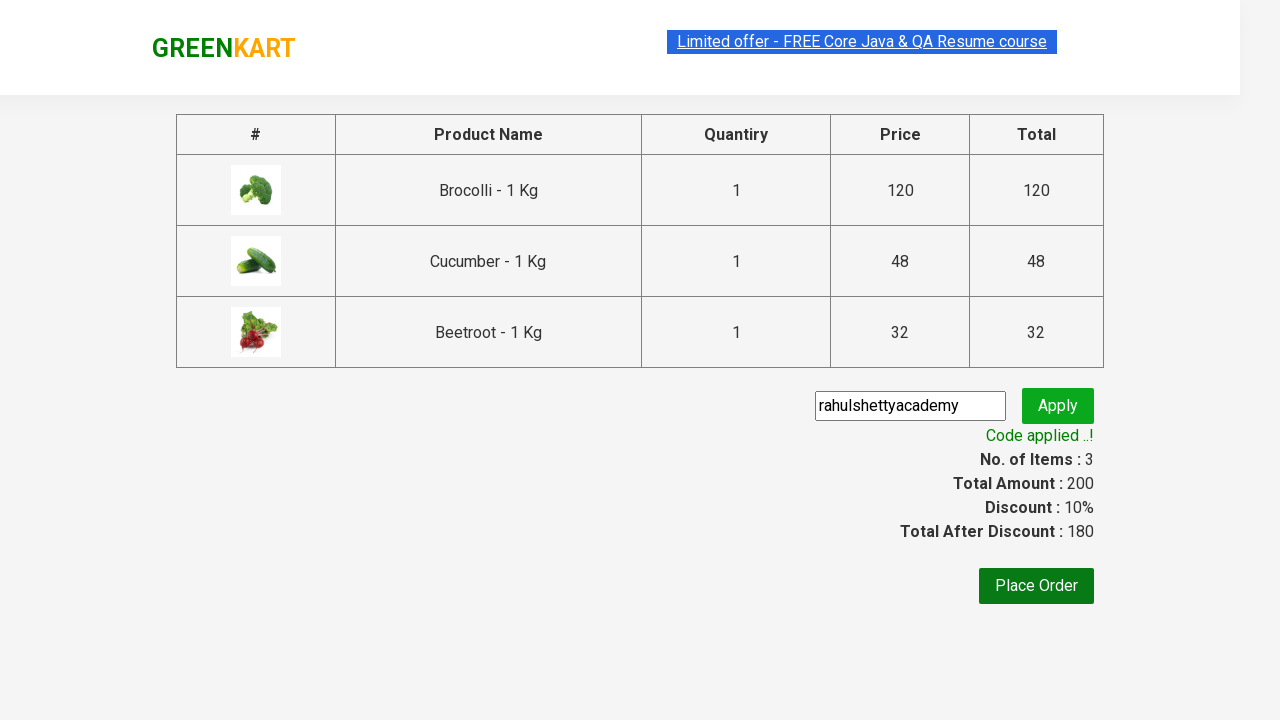

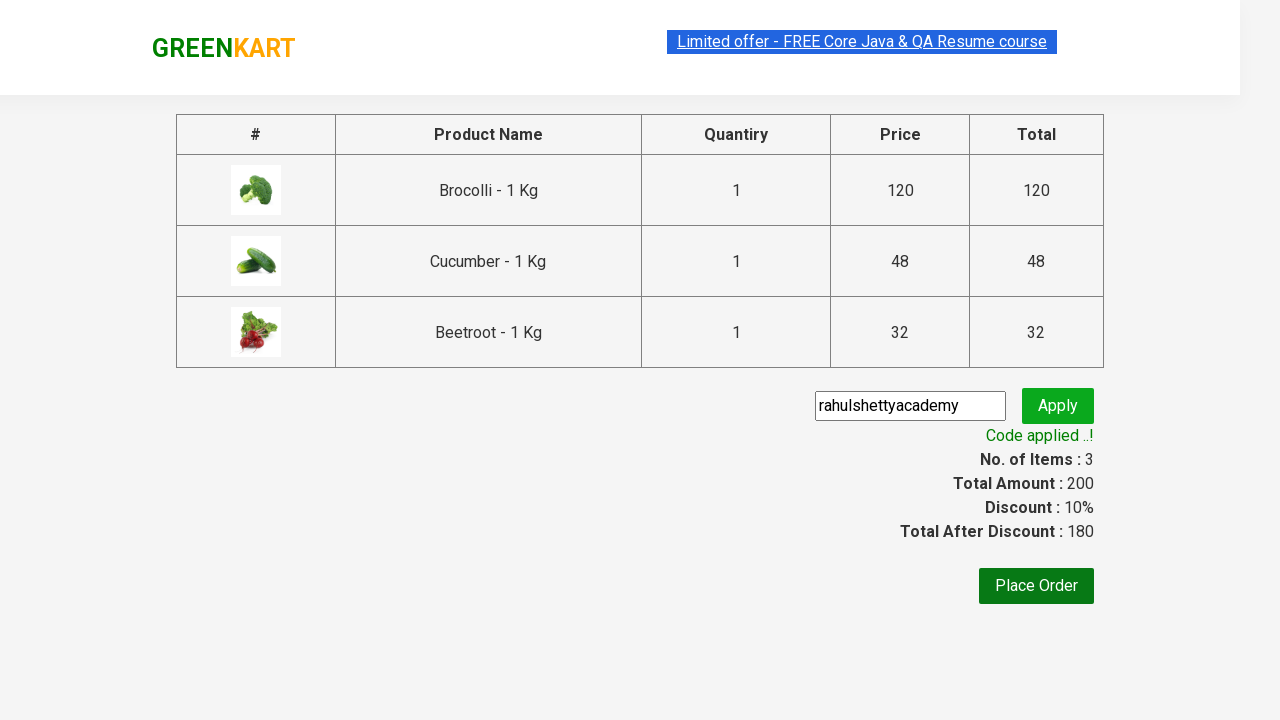